Tests a JavaScript prompt dialog by clicking a button, entering text into the prompt, accepting it, and verifying the entered text appears in the result

Starting URL: https://automationfc.github.io/basic-form/index.html

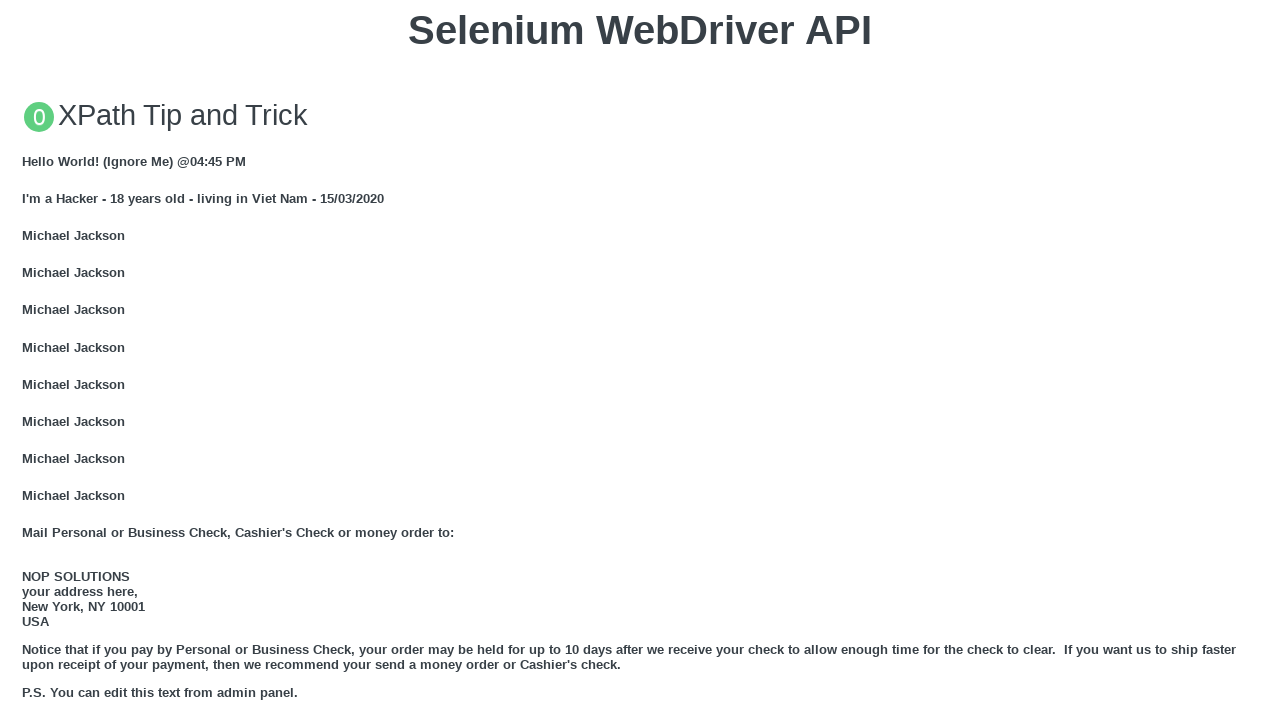

Set up dialog handler to accept prompt with text 'Automation Testing'
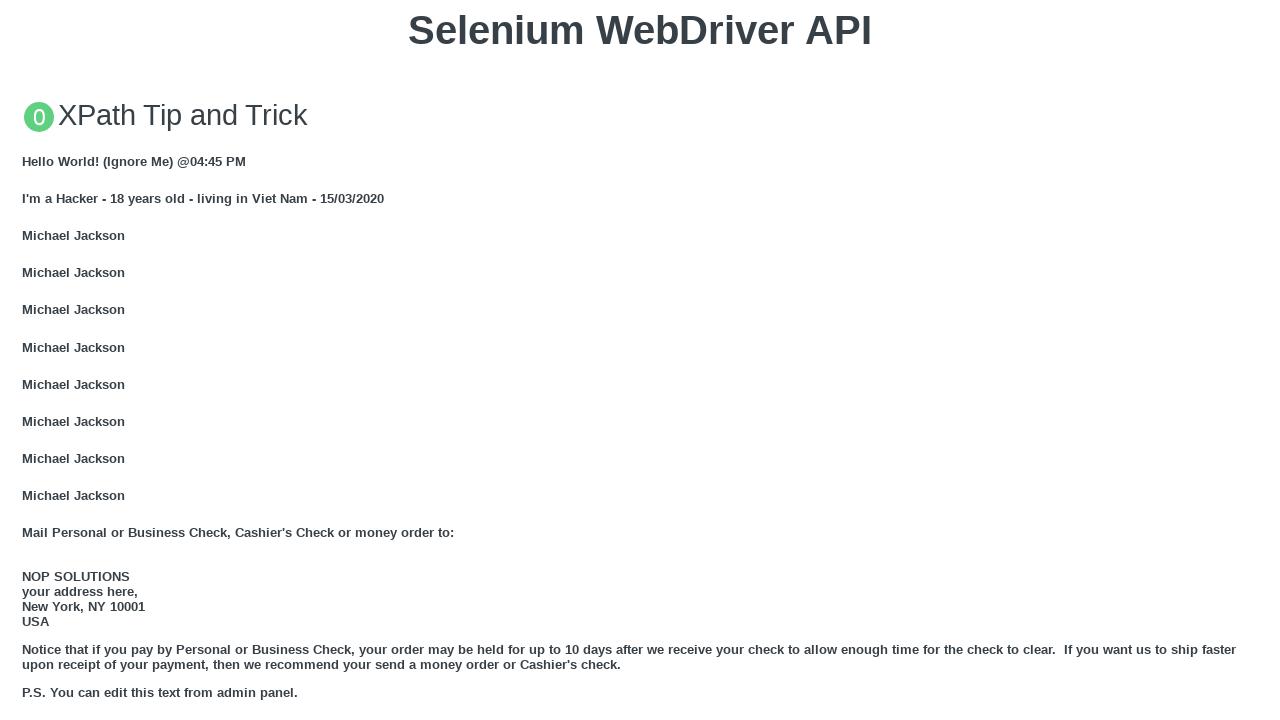

Clicked button to trigger JavaScript prompt dialog at (640, 360) on xpath=//button[text()='Click for JS Prompt']
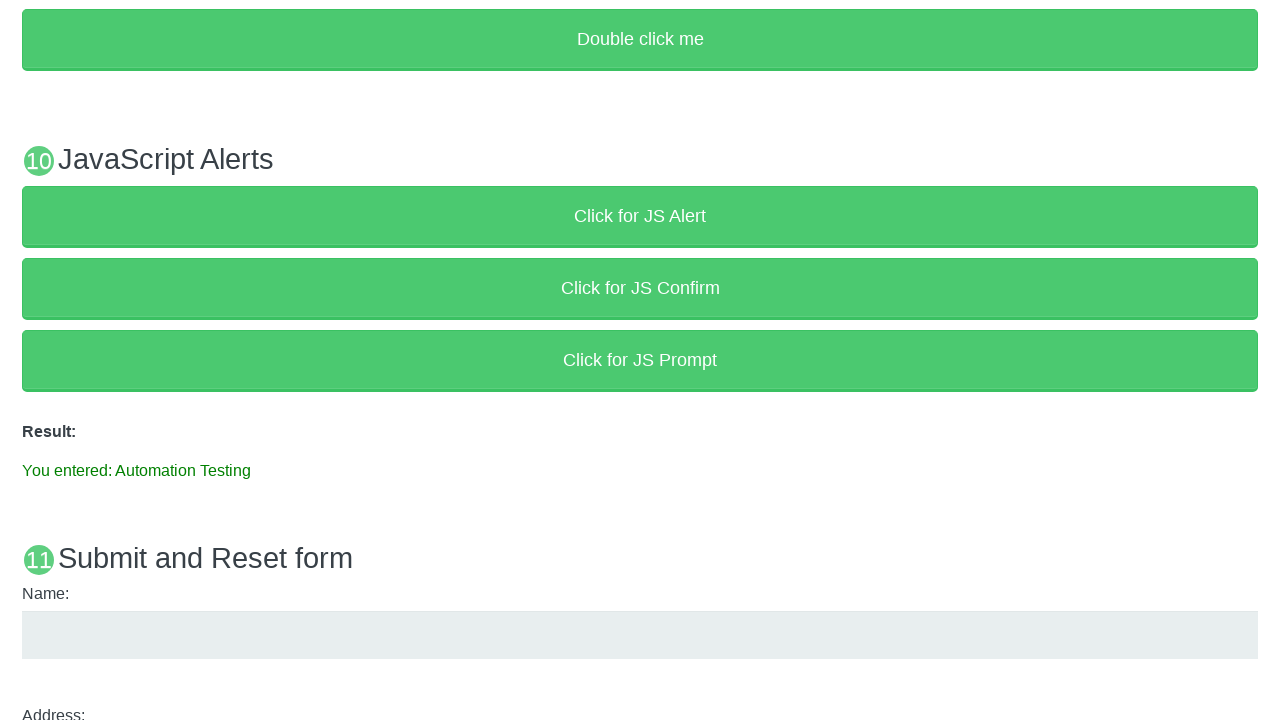

Result element loaded after prompt was accepted
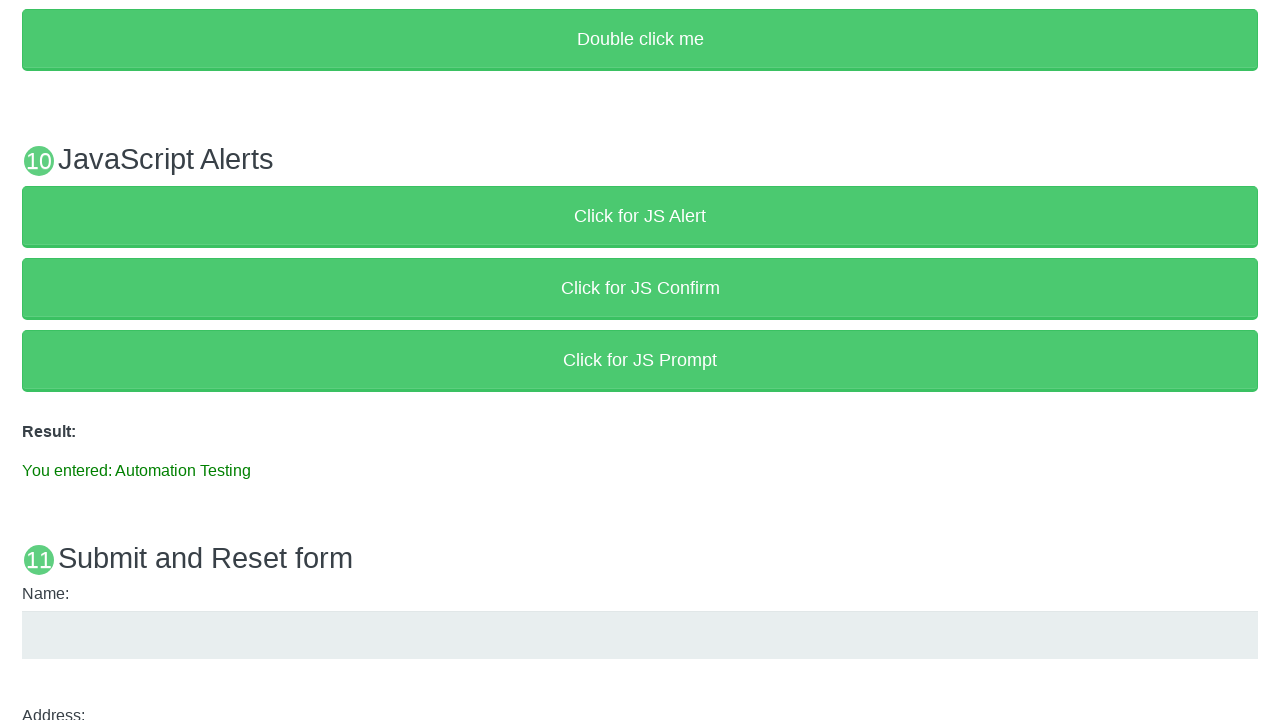

Verified result text matches expected value: 'You entered: Automation Testing'
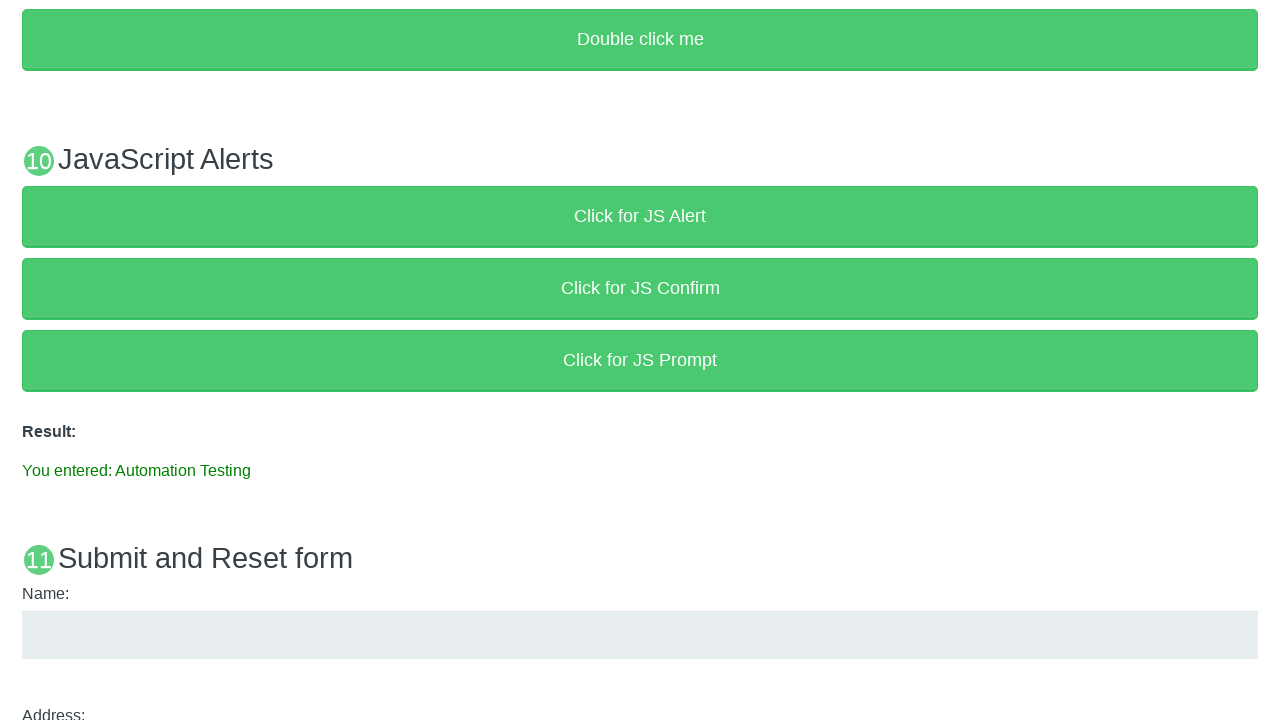

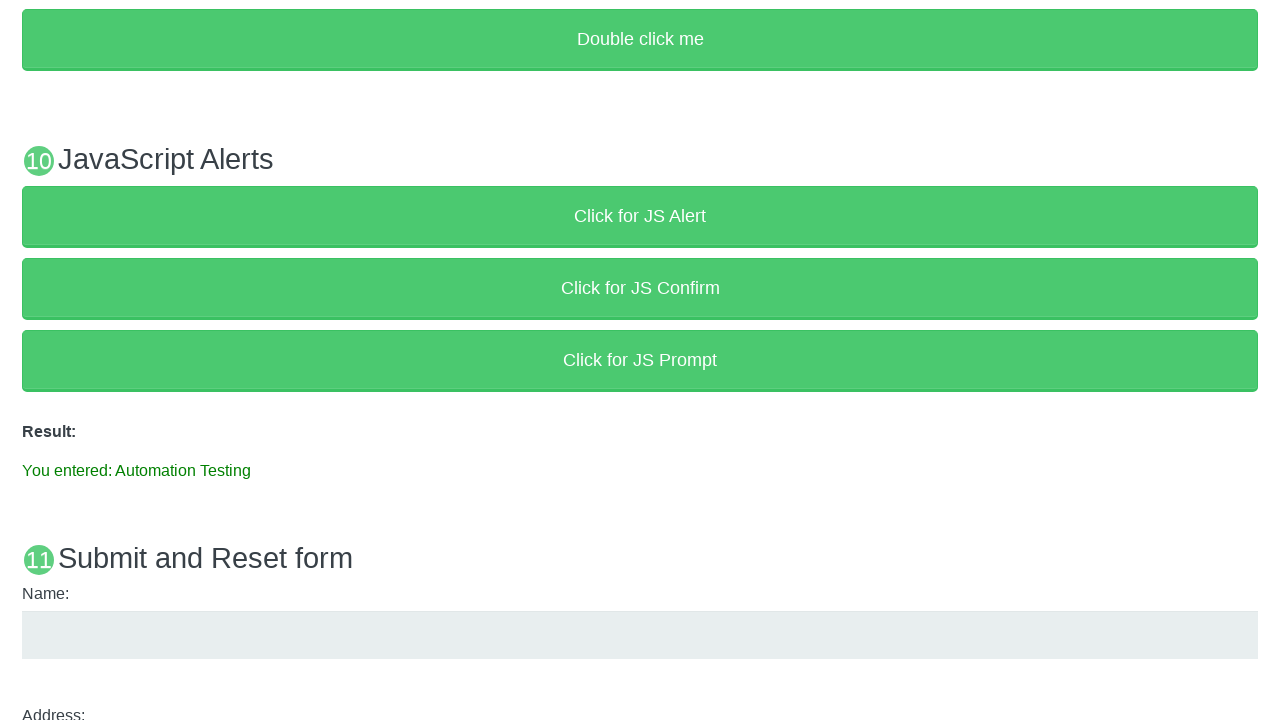